Tests applying an invalid coupon code to the shopping cart and verifies that an appropriate error message is displayed.

Starting URL: http://intershop6.skillbox.ru/product-category/catalog/

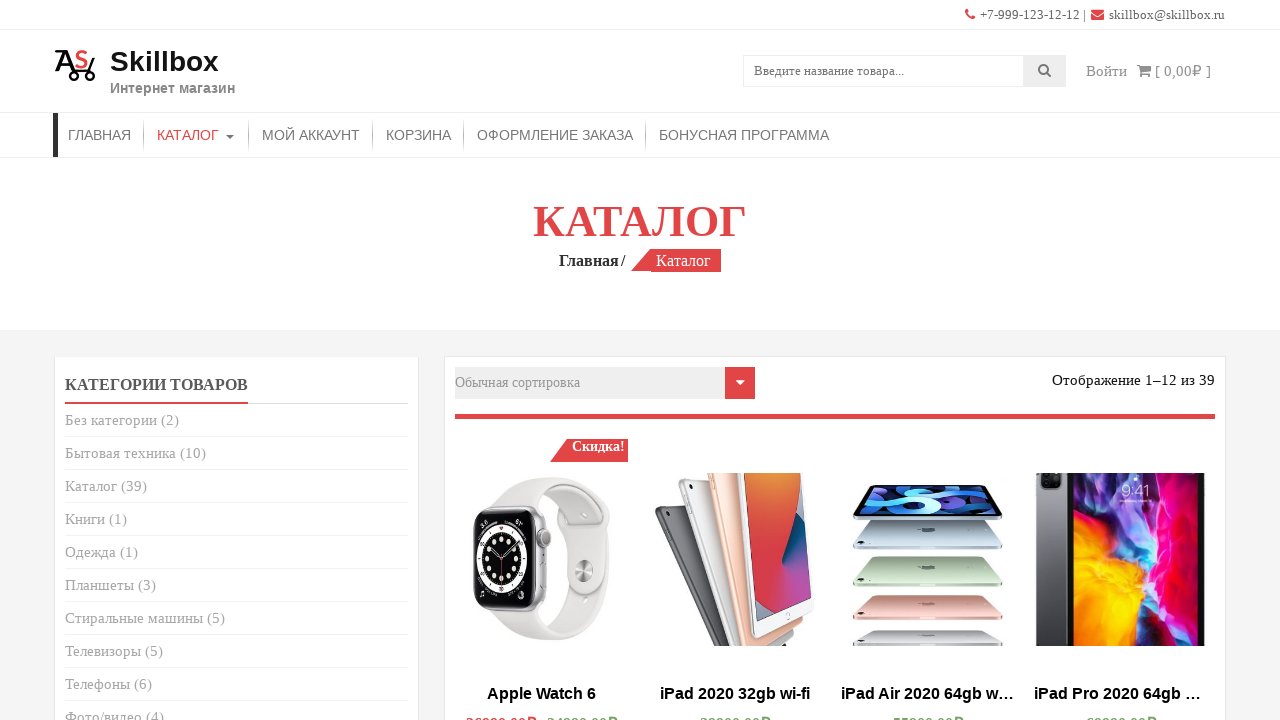

Clicked add to cart button on first product at (542, 361) on .product:nth-child(1) .button
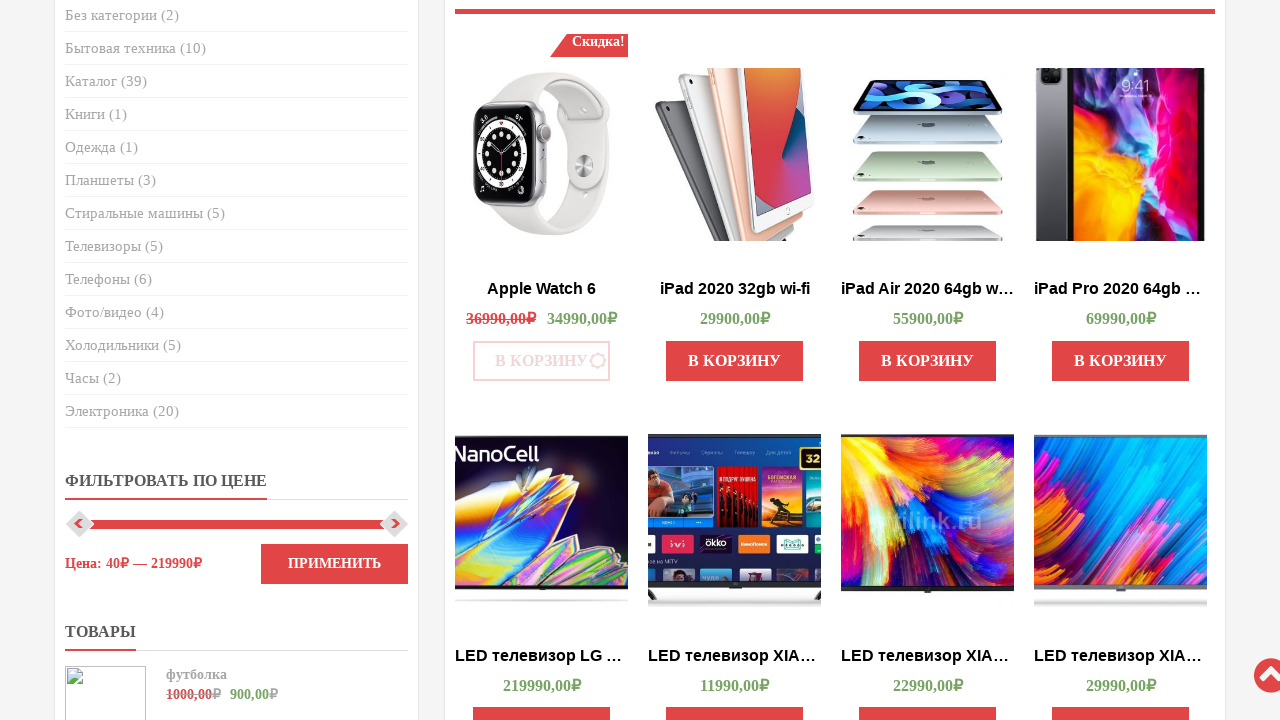

Clicked to view cart at (542, 361) on .added_to_cart
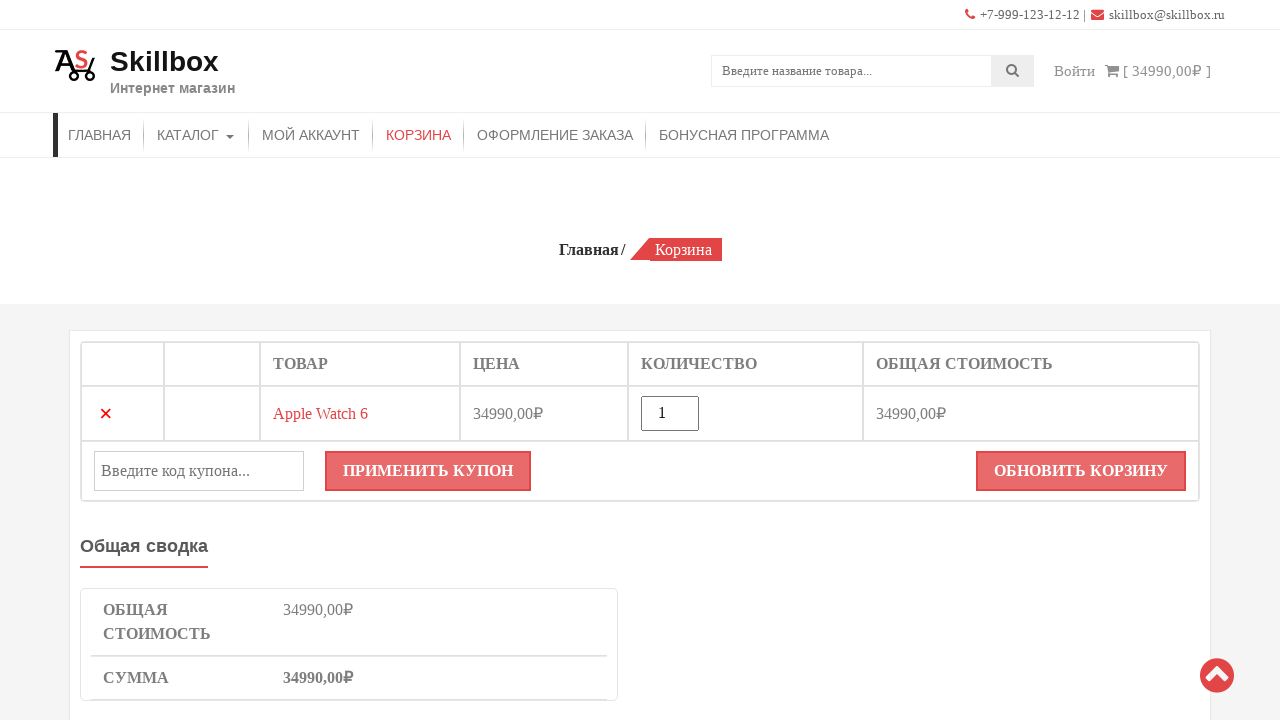

Entered invalid coupon code 'sert3000' in coupon field on #coupon_code
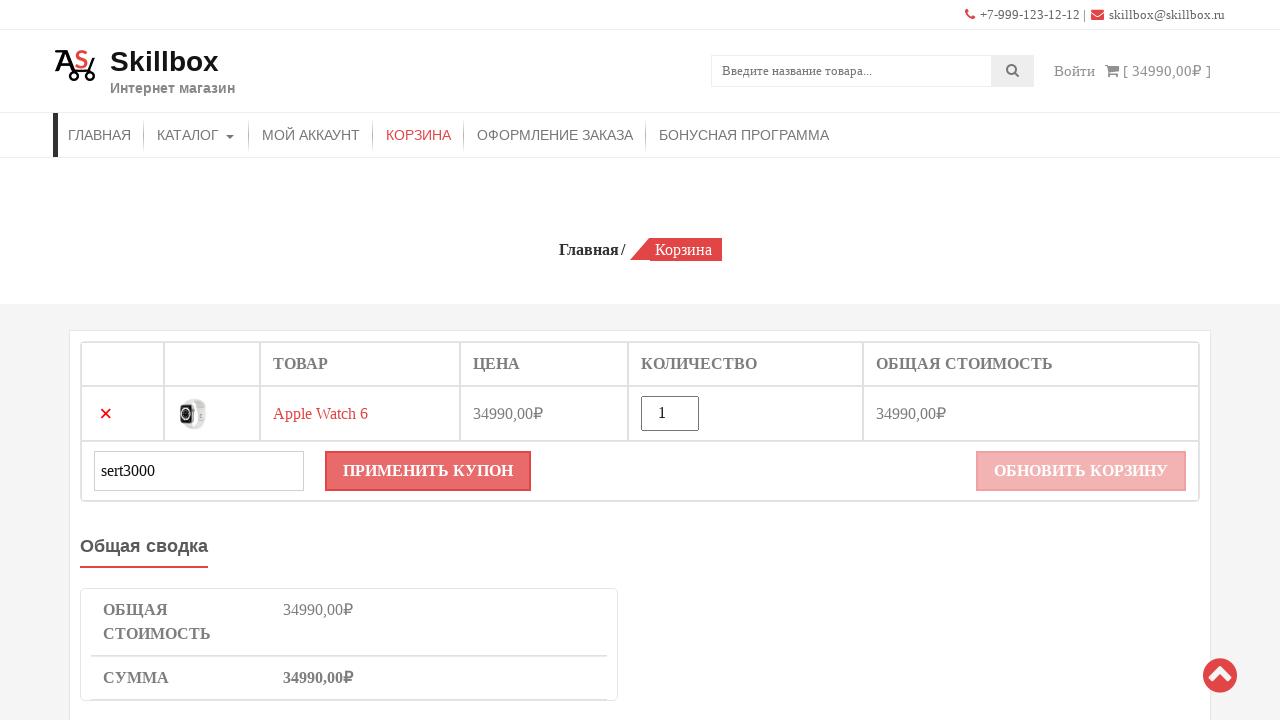

Clicked apply coupon button at (428, 471) on [name=apply_coupon]
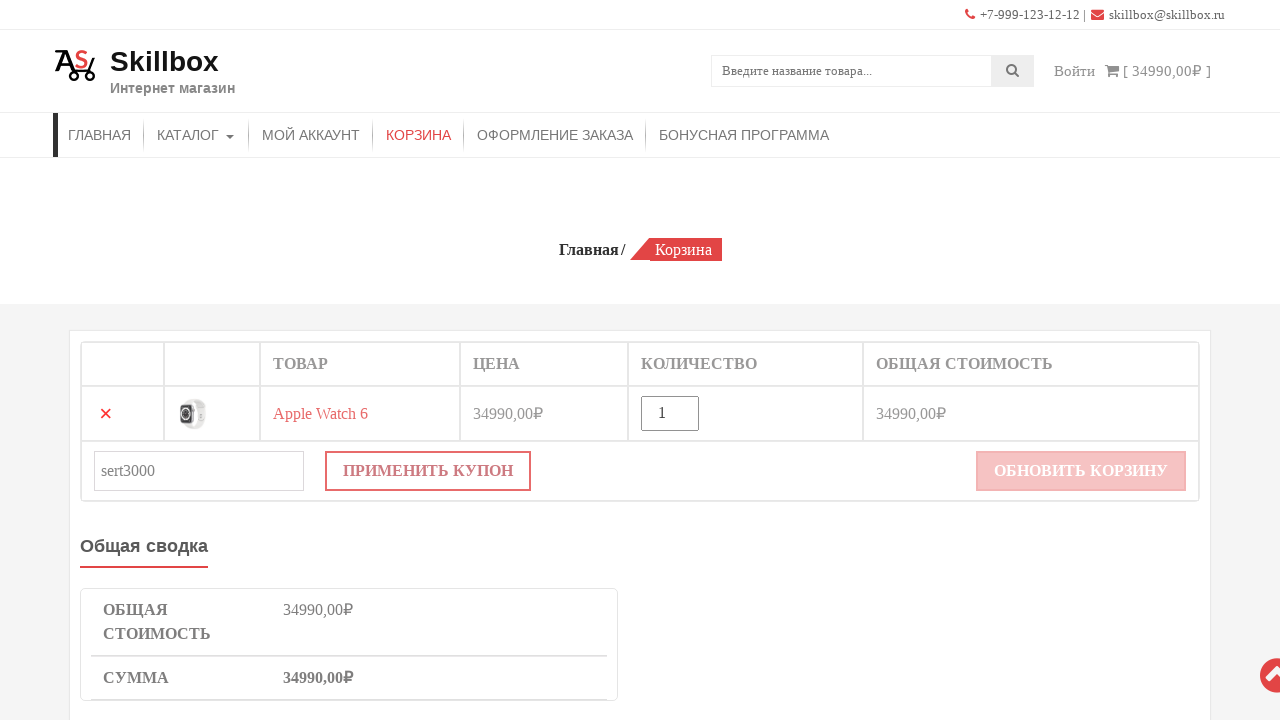

Error message appeared after applying invalid coupon
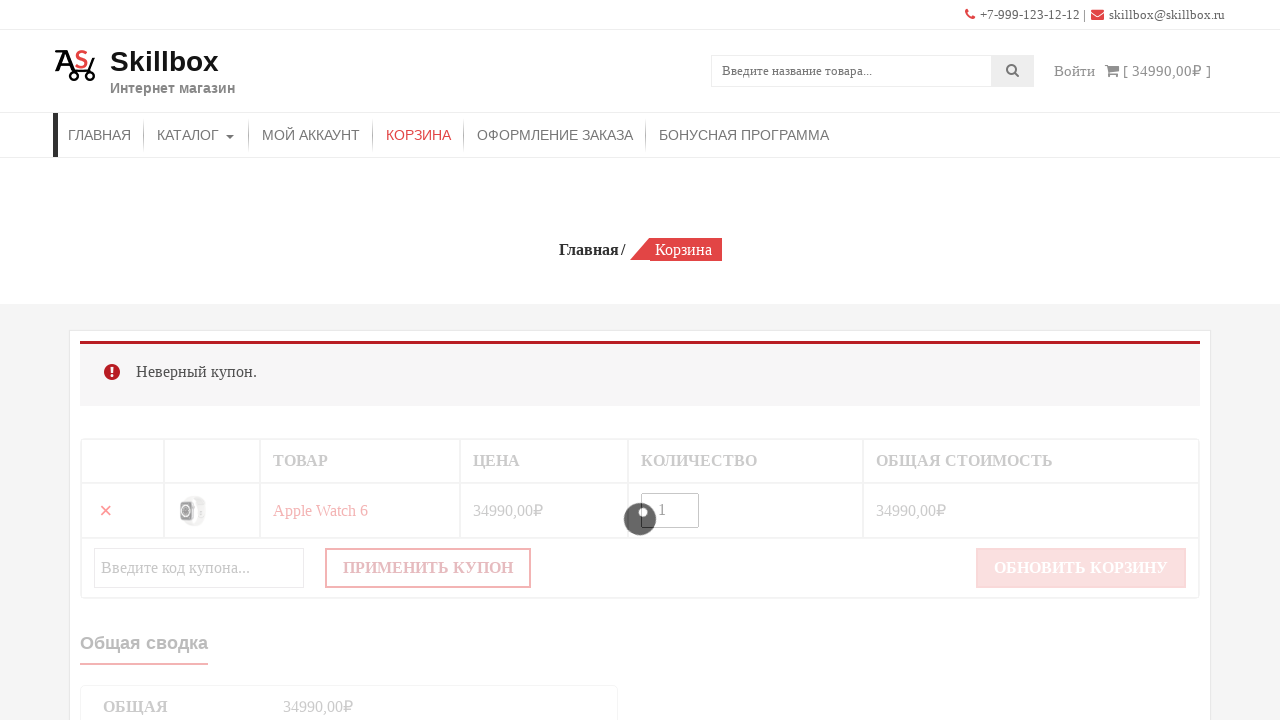

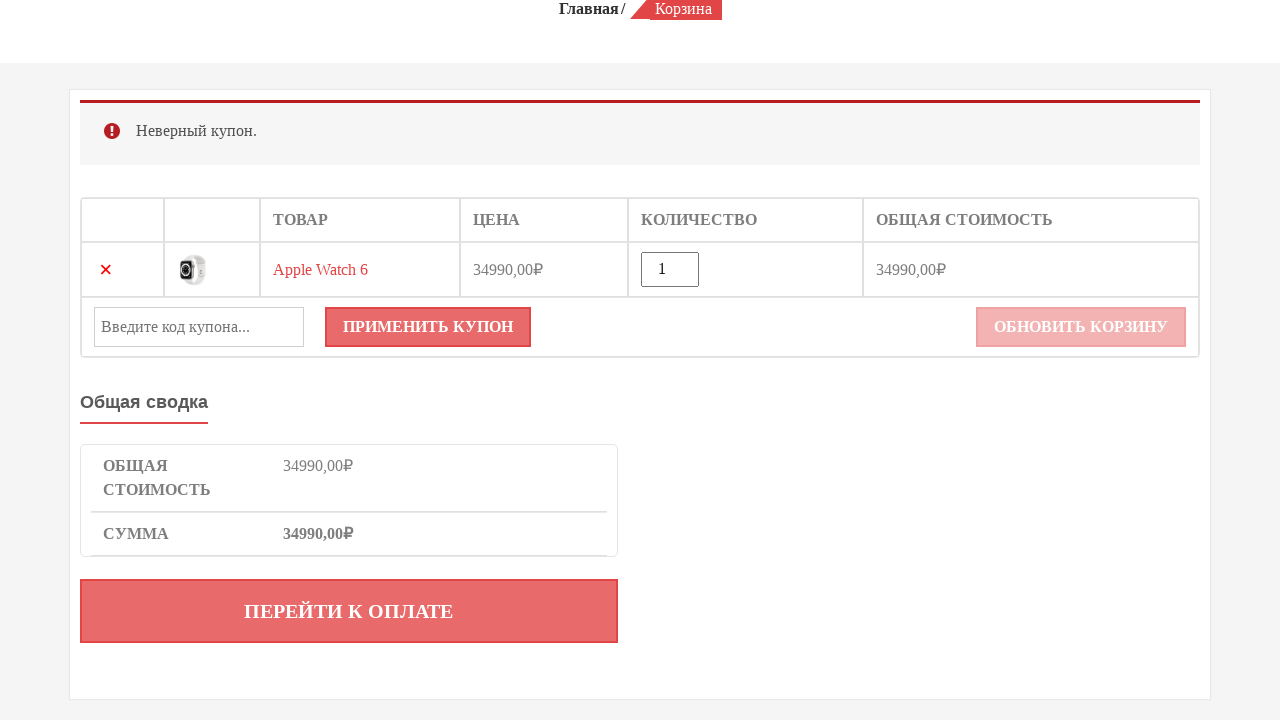